Tests a data types form submission by filling in all required fields except zip code, submitting the form, and verifying that the zip code field shows an error while all other fields show success validation.

Starting URL: https://bonigarcia.dev/selenium-webdriver-java/data-types.html

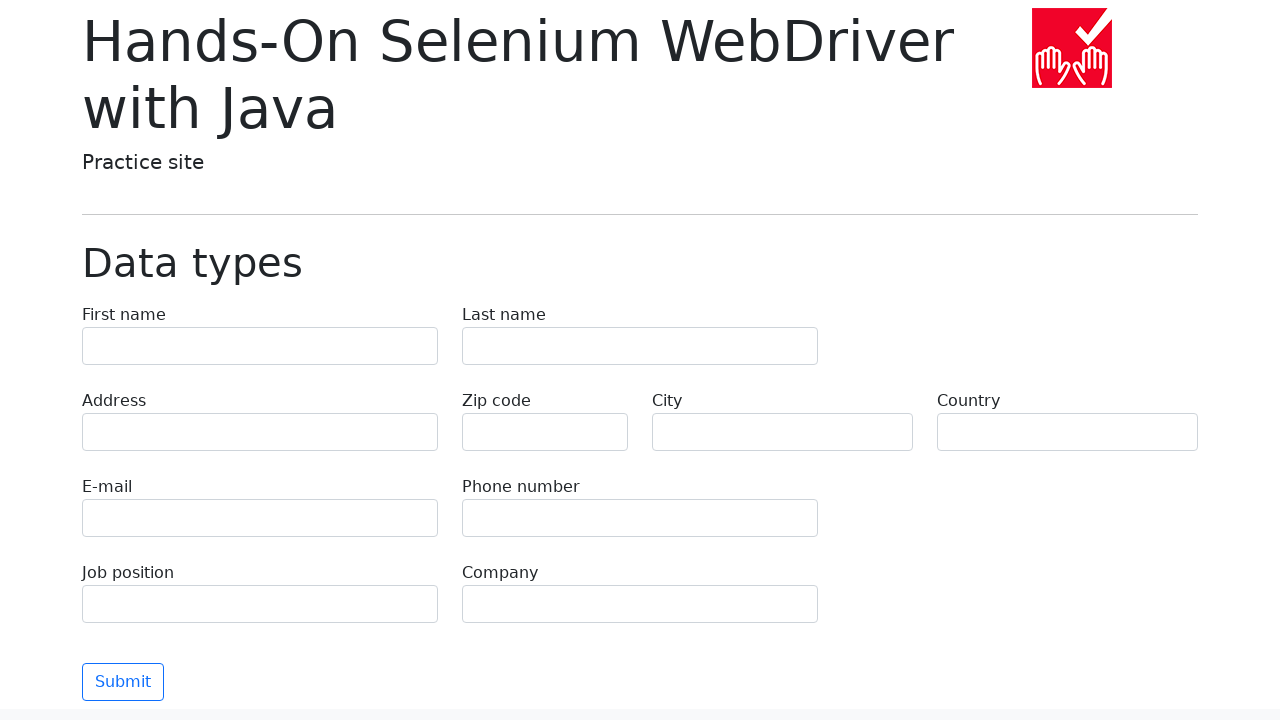

Filled first name field with 'Ivan' on [name='first-name']
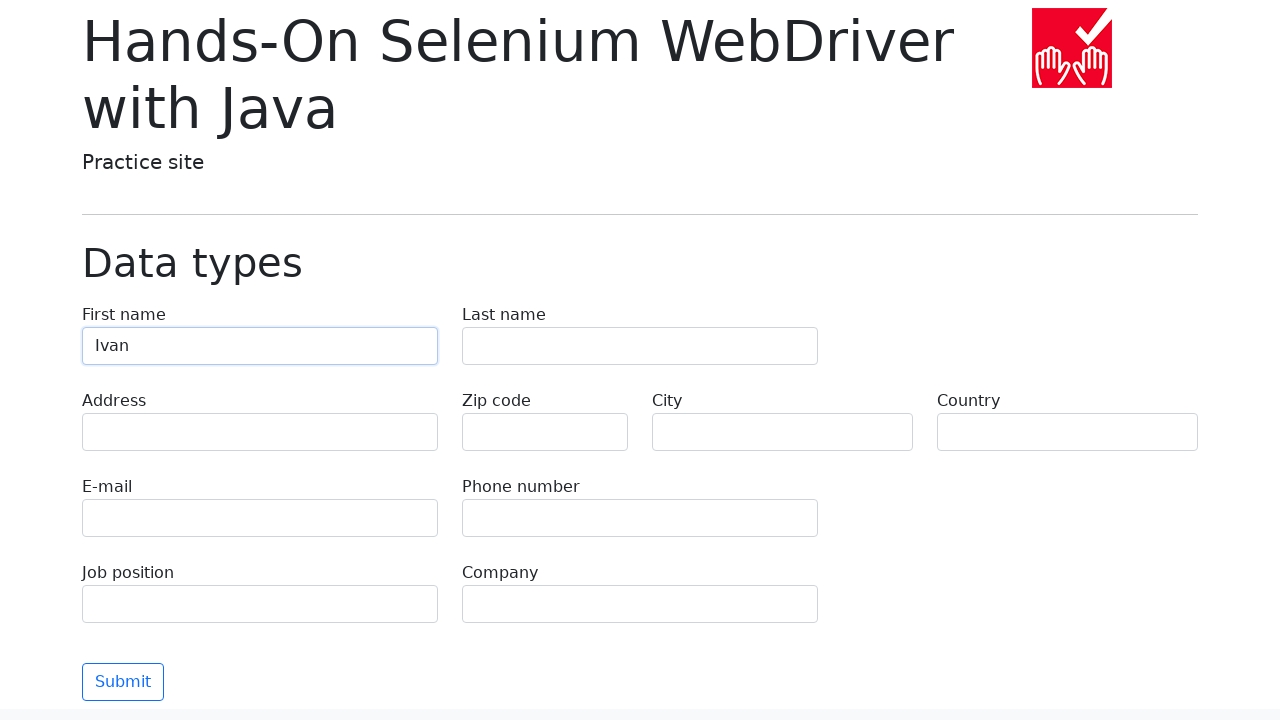

Filled last name field with 'Petrov' on [name='last-name']
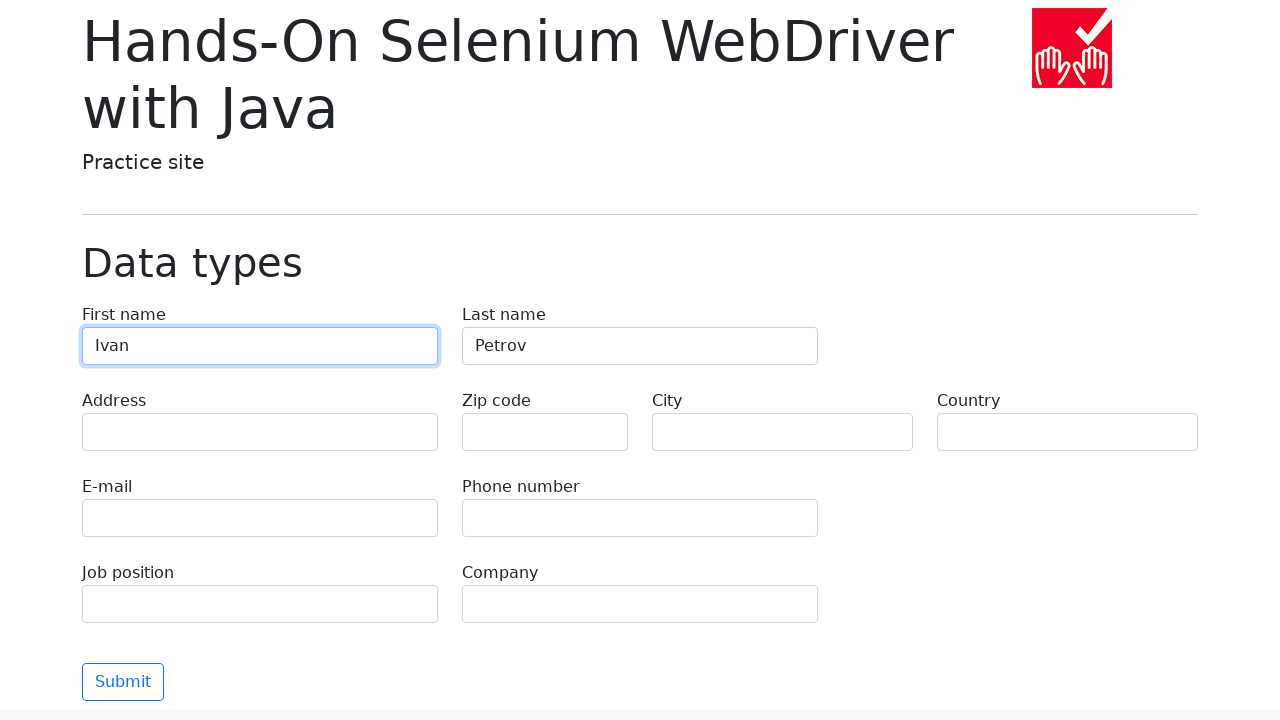

Filled address field with 'Lenina,55-3' on [name='address']
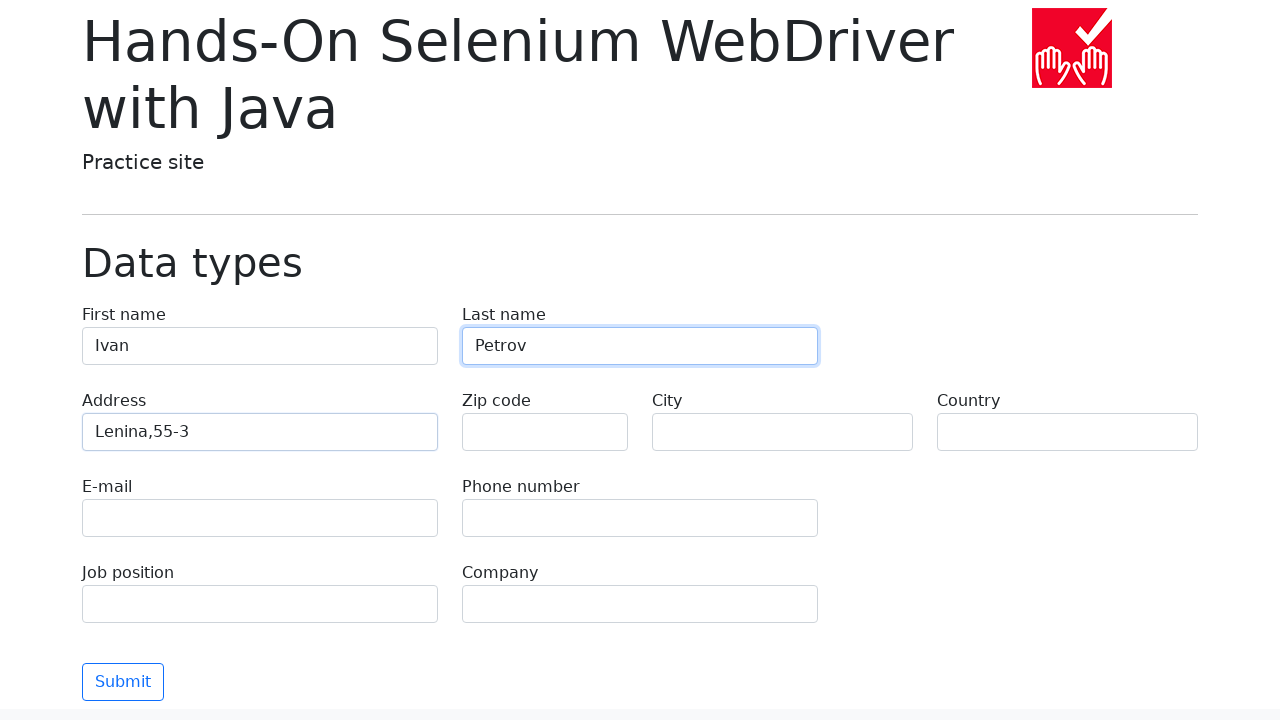

Left zip code field empty intentionally on [name='zip-code']
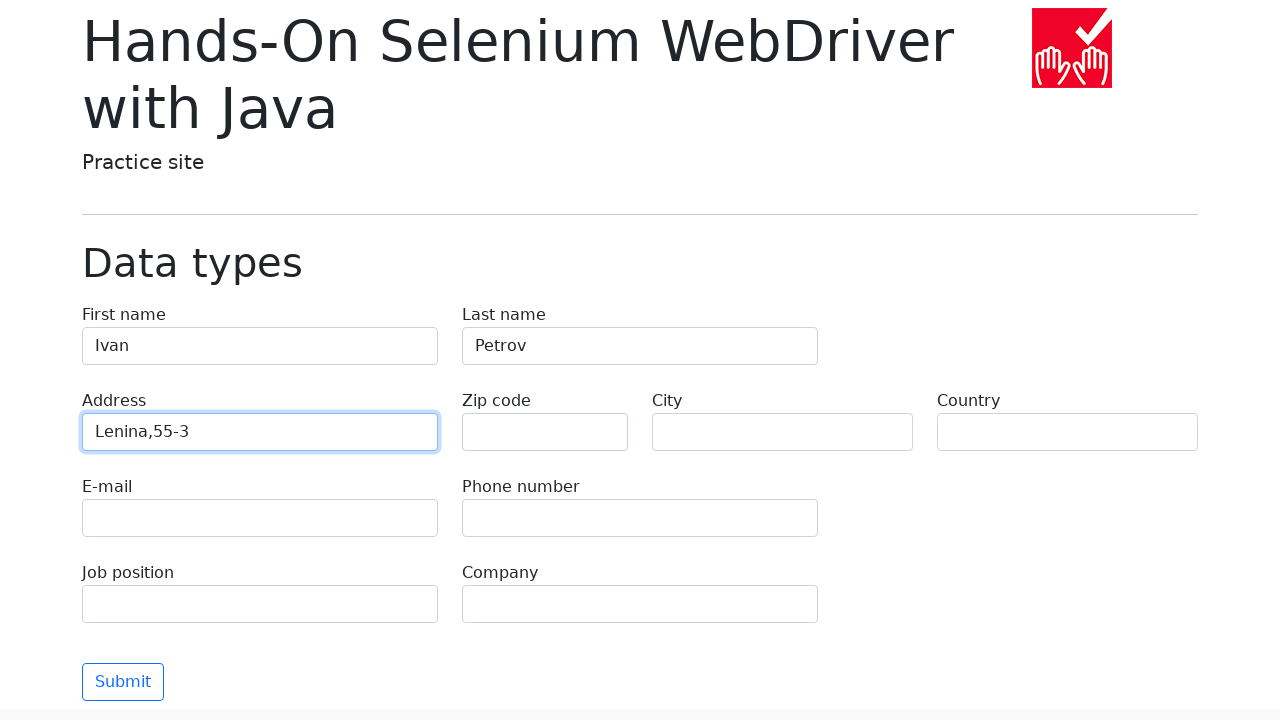

Filled city field with 'Moscow' on [name='city']
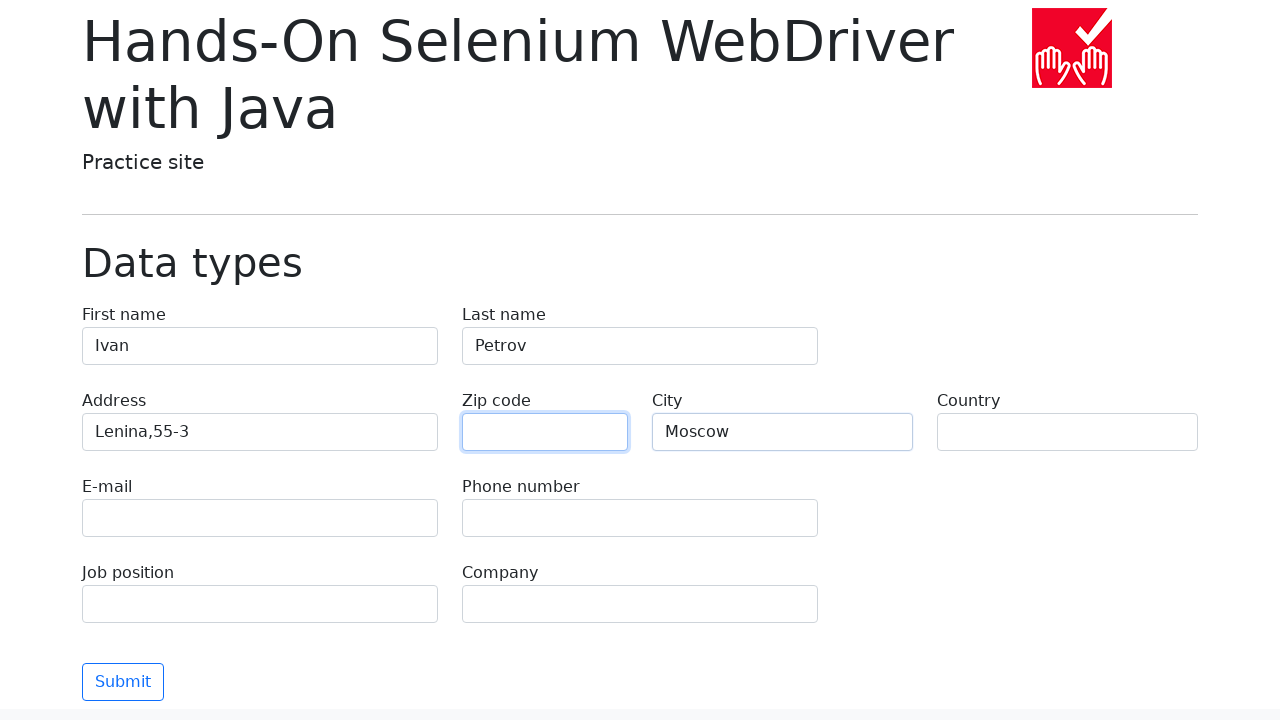

Filled country field with 'Russia' on [name='country']
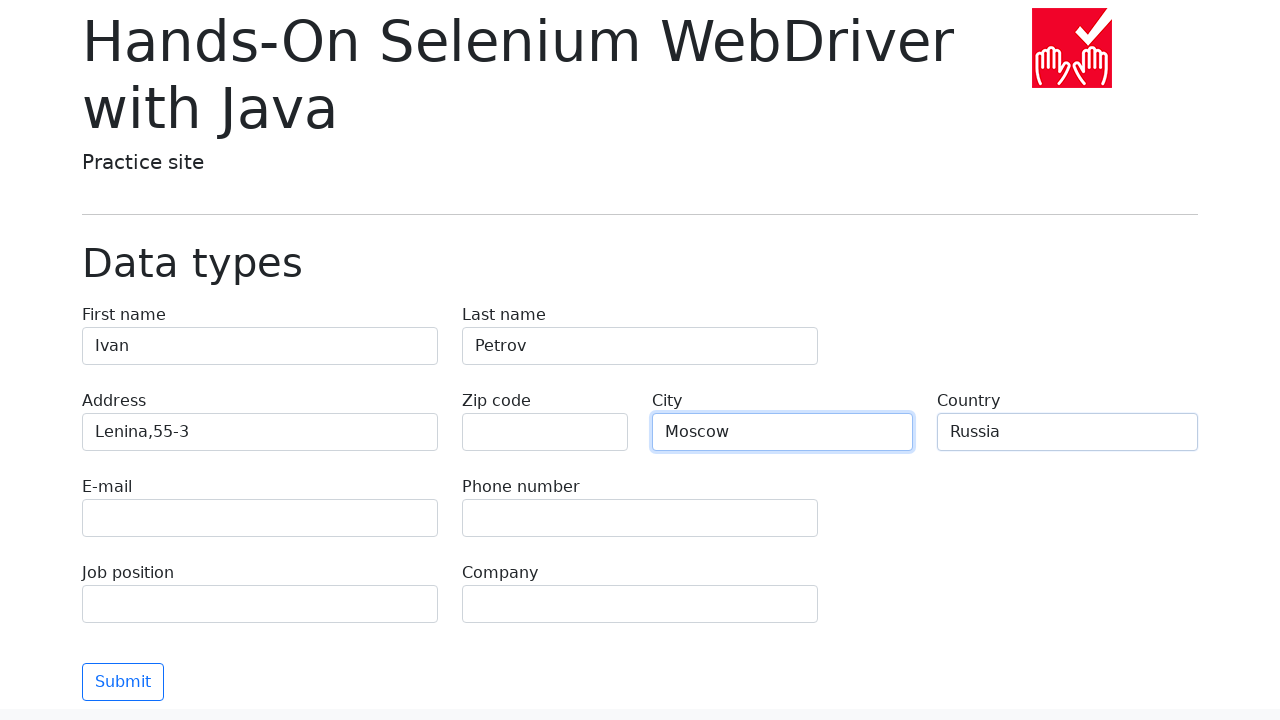

Filled email field with 'test@skypro.com' on [name='e-mail']
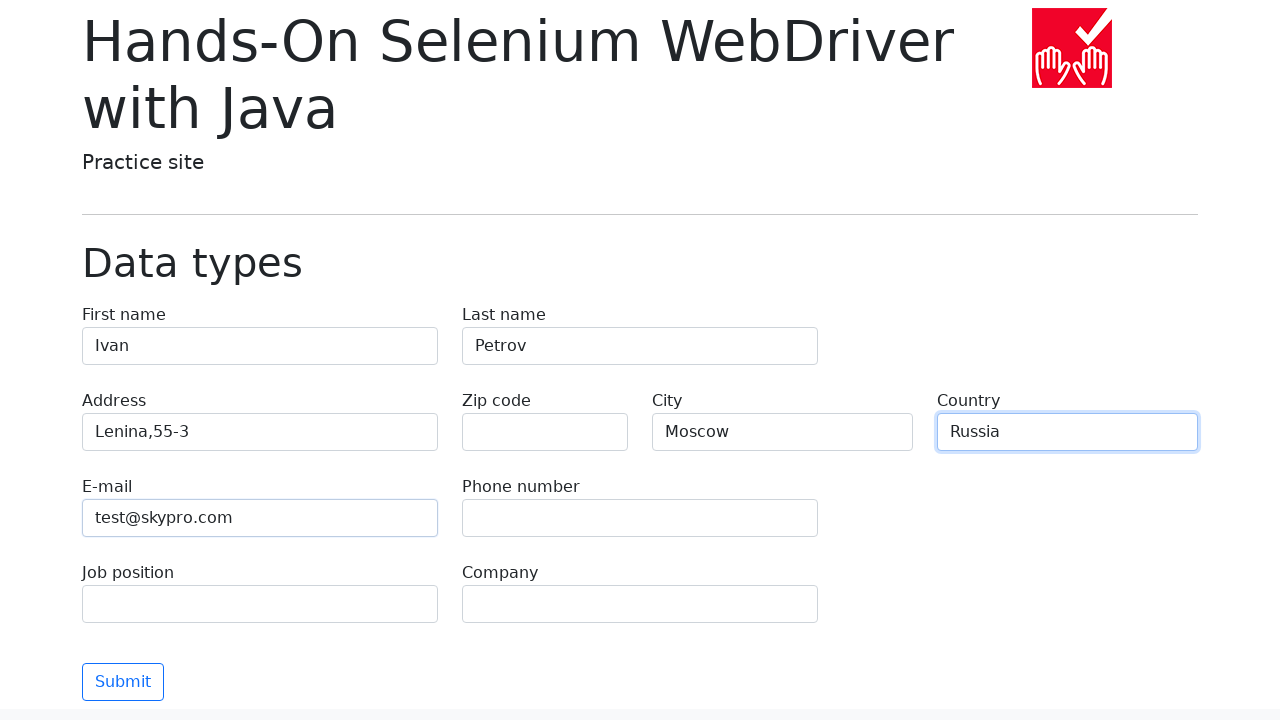

Filled phone field with '+7985899998787' on [name='phone']
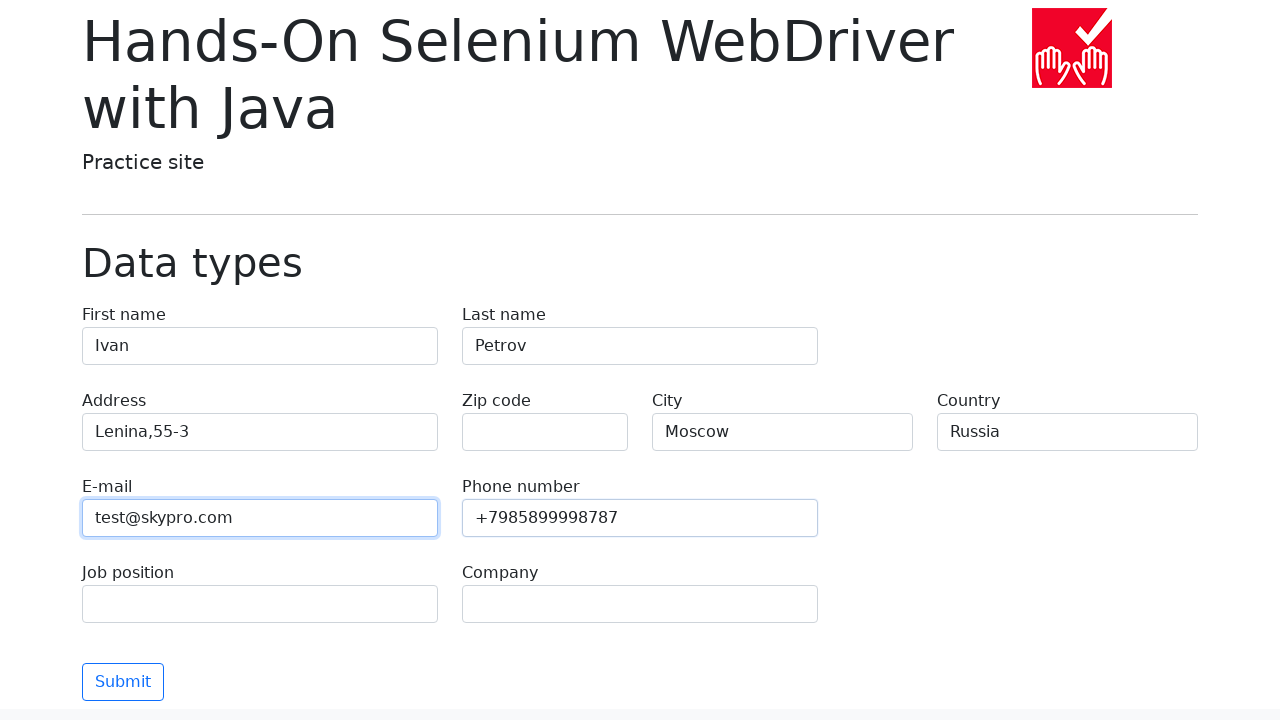

Filled job position field with 'QA' on [name='job-position']
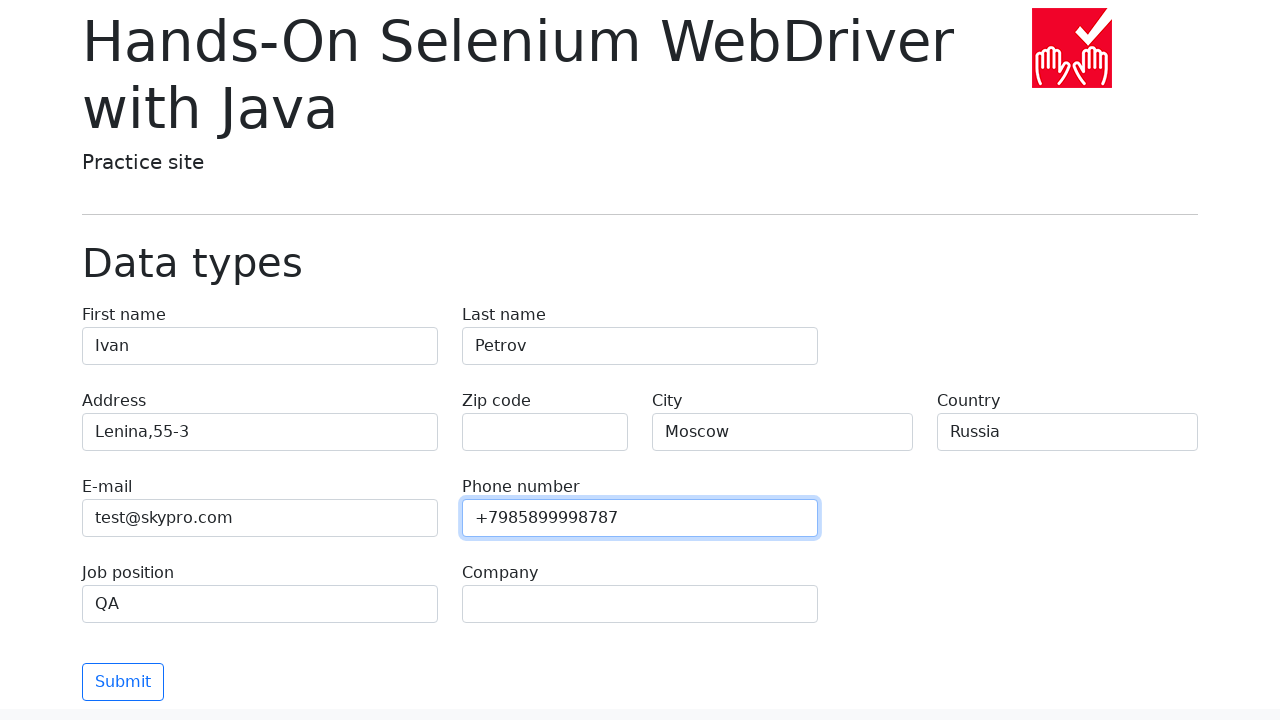

Filled company field with 'SkyPro' on [name='company']
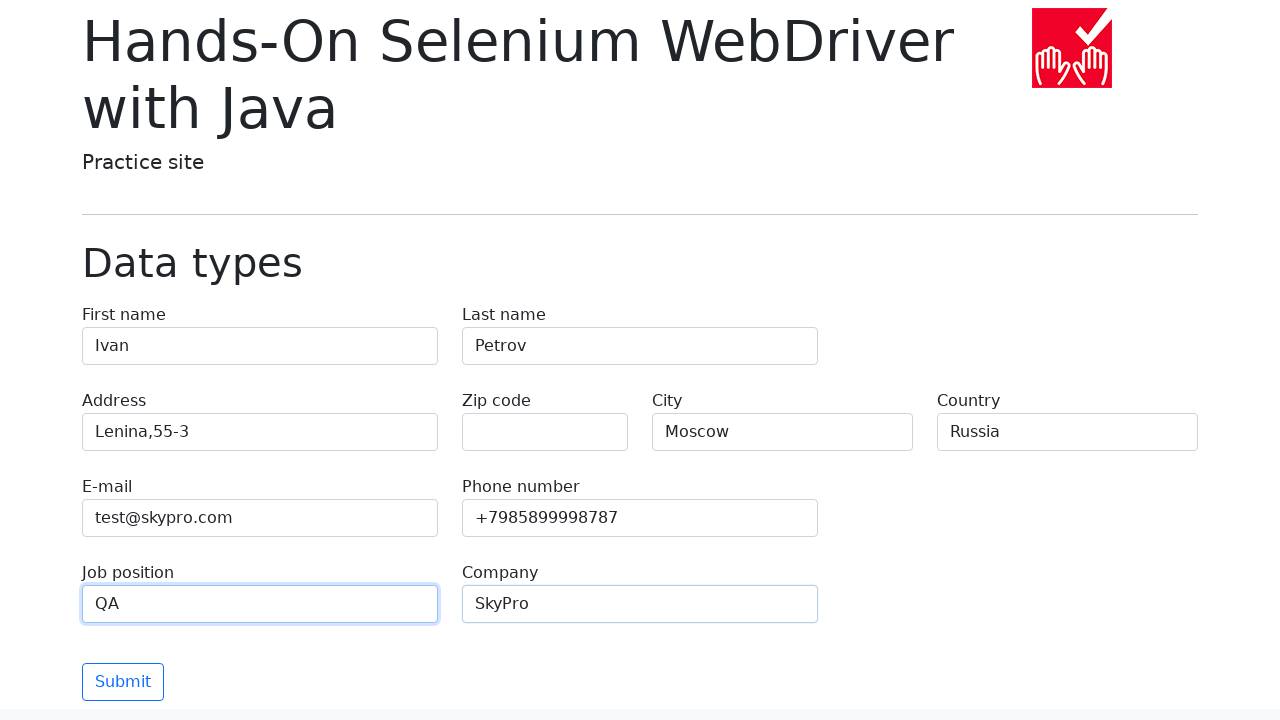

Clicked Submit button to submit the form at (123, 682) on xpath=//button[text()='Submit']
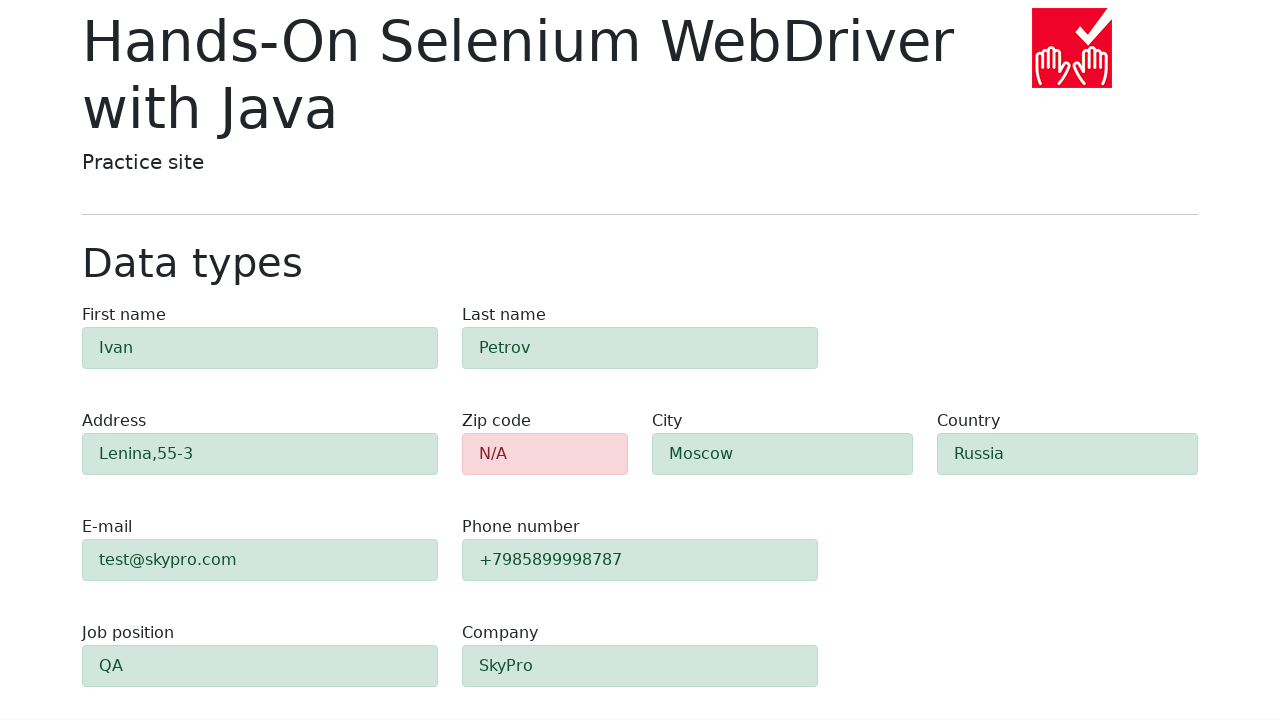

Waited for validation results to appear
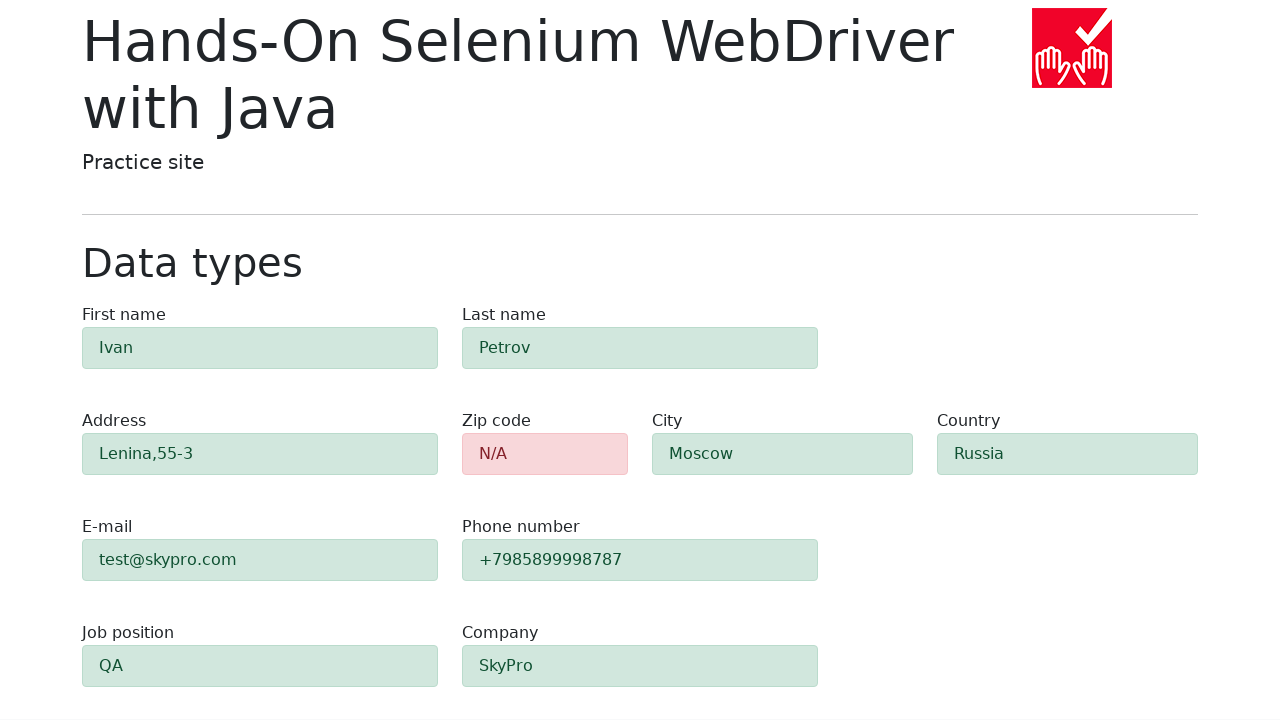

Verified zip code field shows error validation (alert-danger class present)
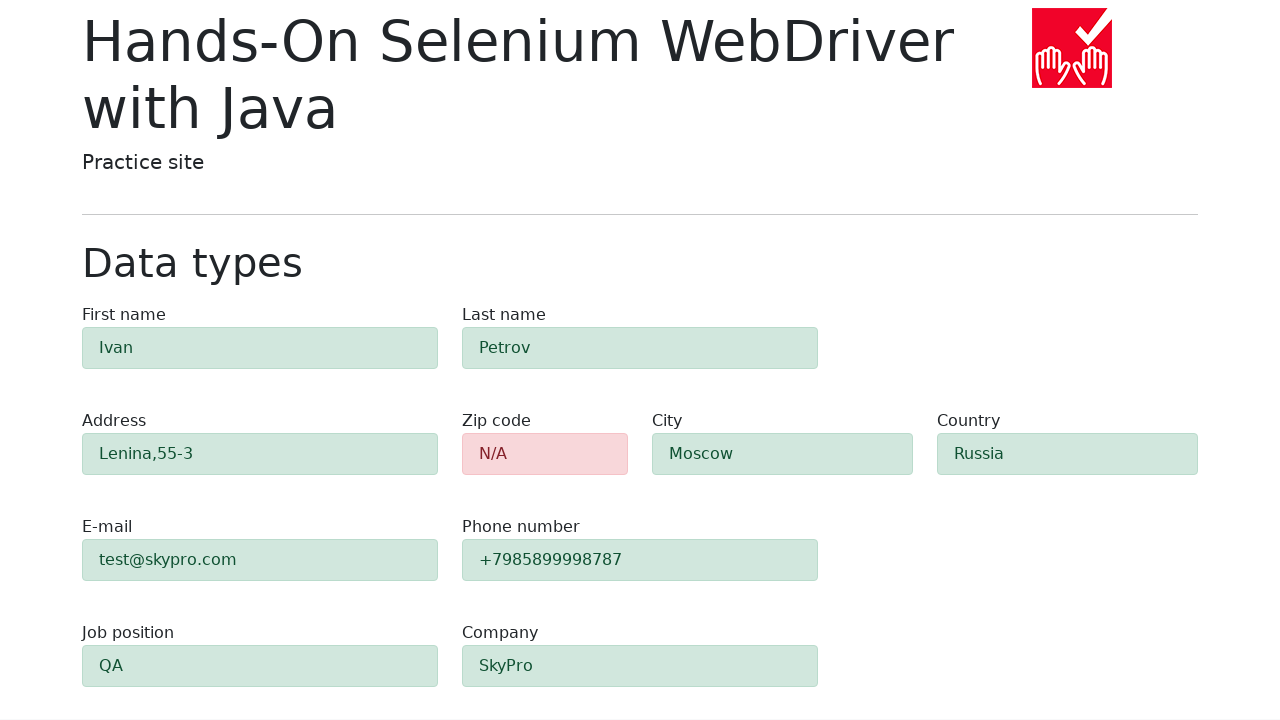

Verified #first-name field shows success validation (success class present)
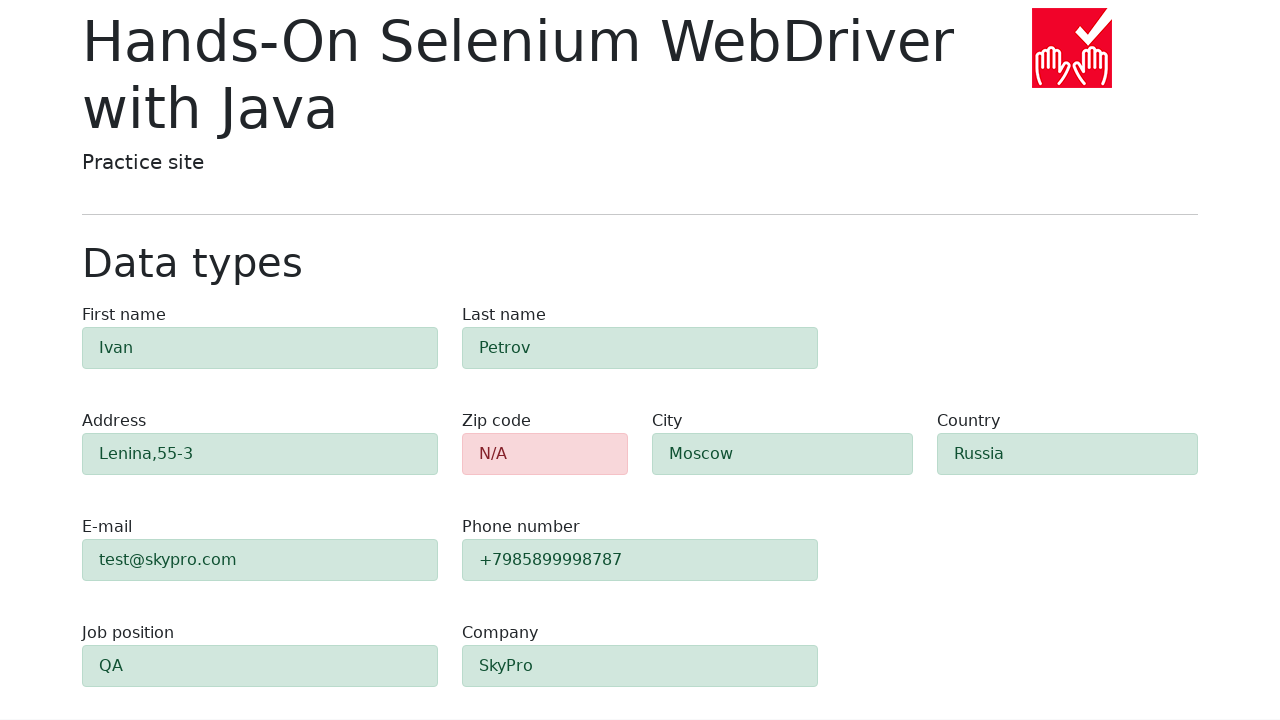

Verified #last-name field shows success validation (success class present)
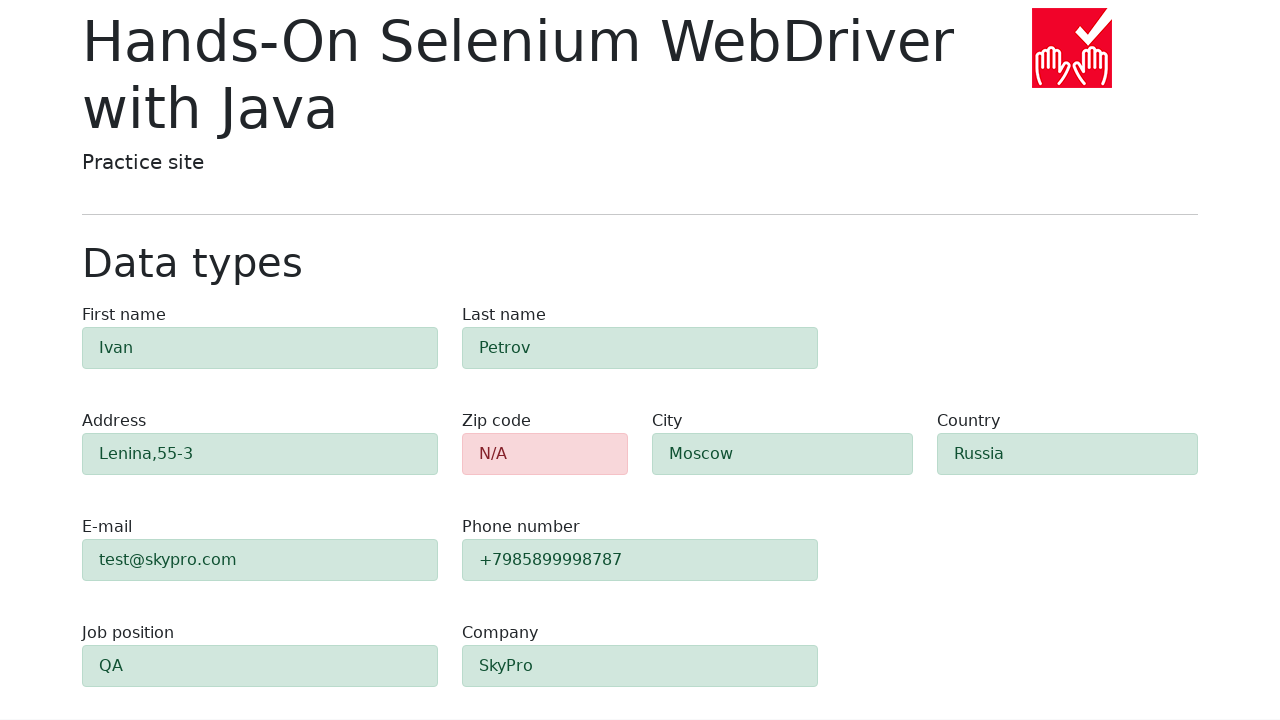

Verified #address field shows success validation (success class present)
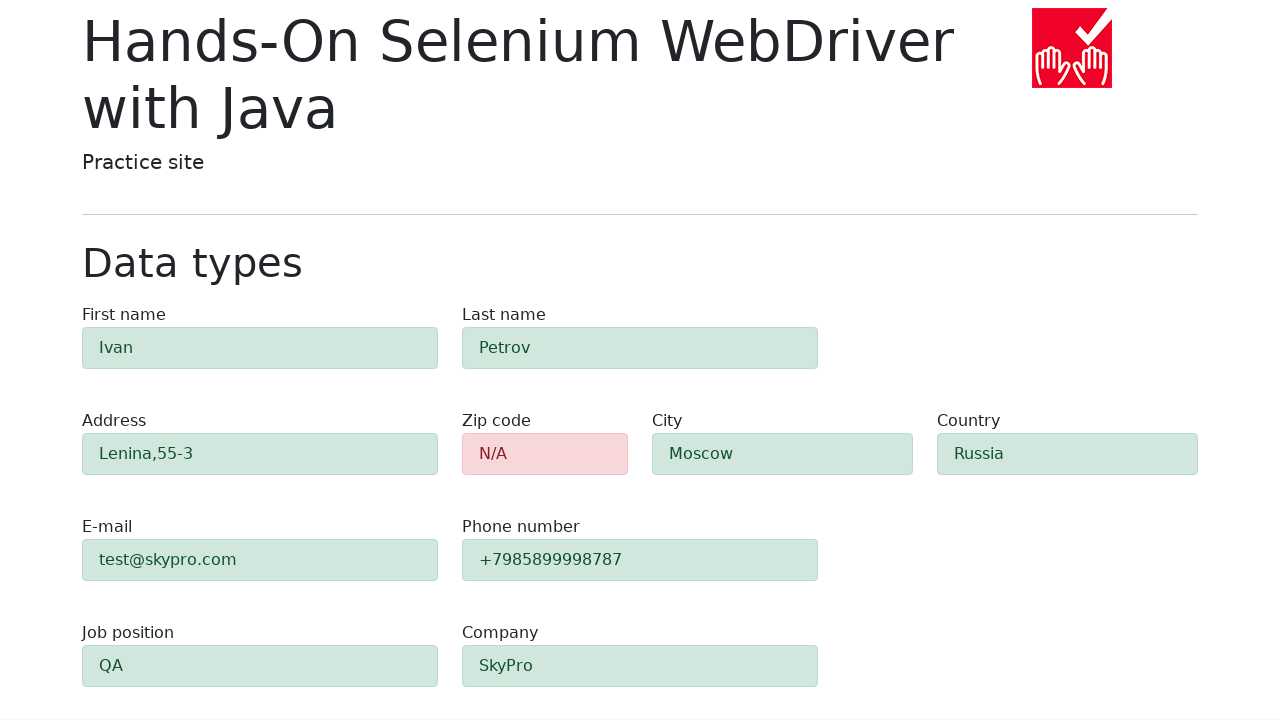

Verified #city field shows success validation (success class present)
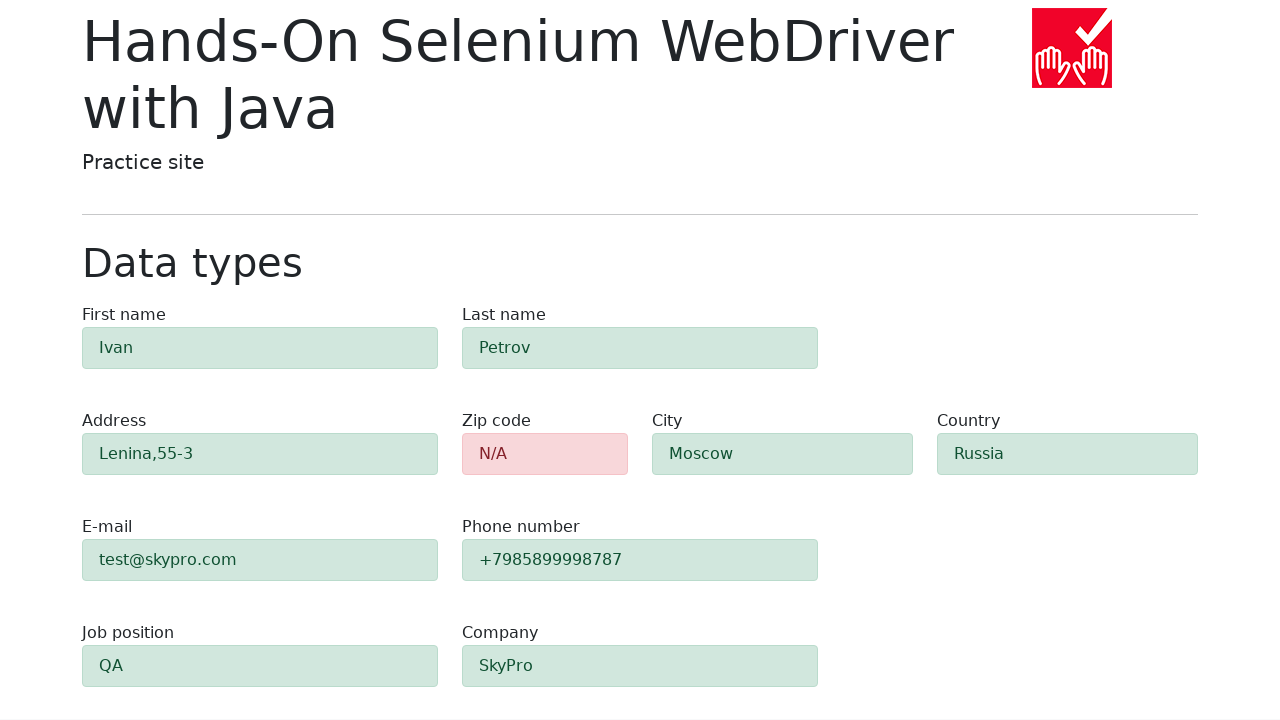

Verified #country field shows success validation (success class present)
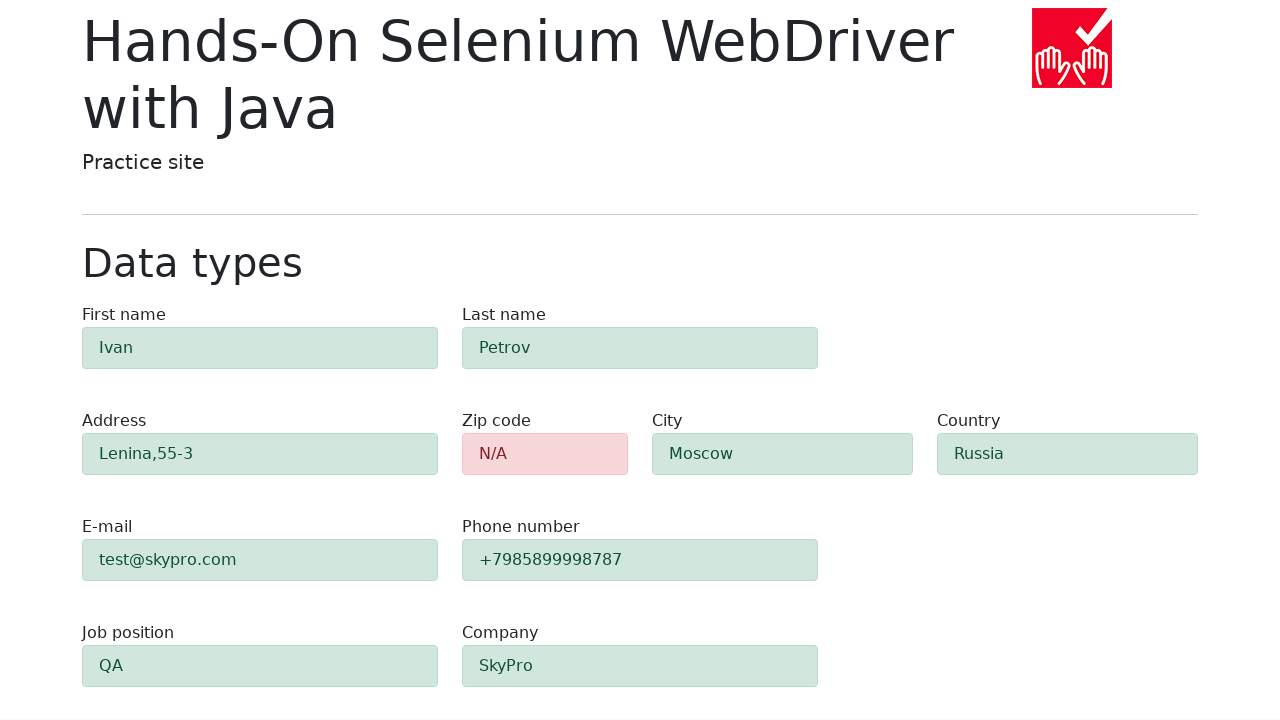

Verified #e-mail field shows success validation (success class present)
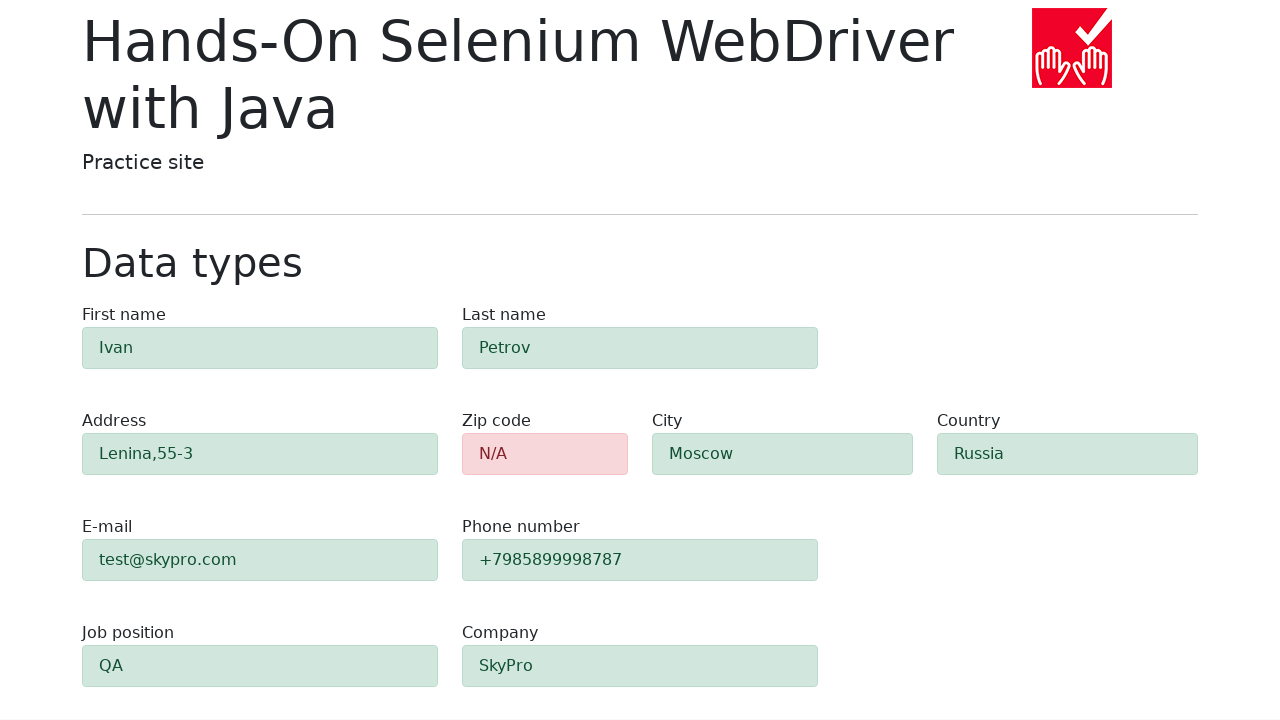

Verified #phone field shows success validation (success class present)
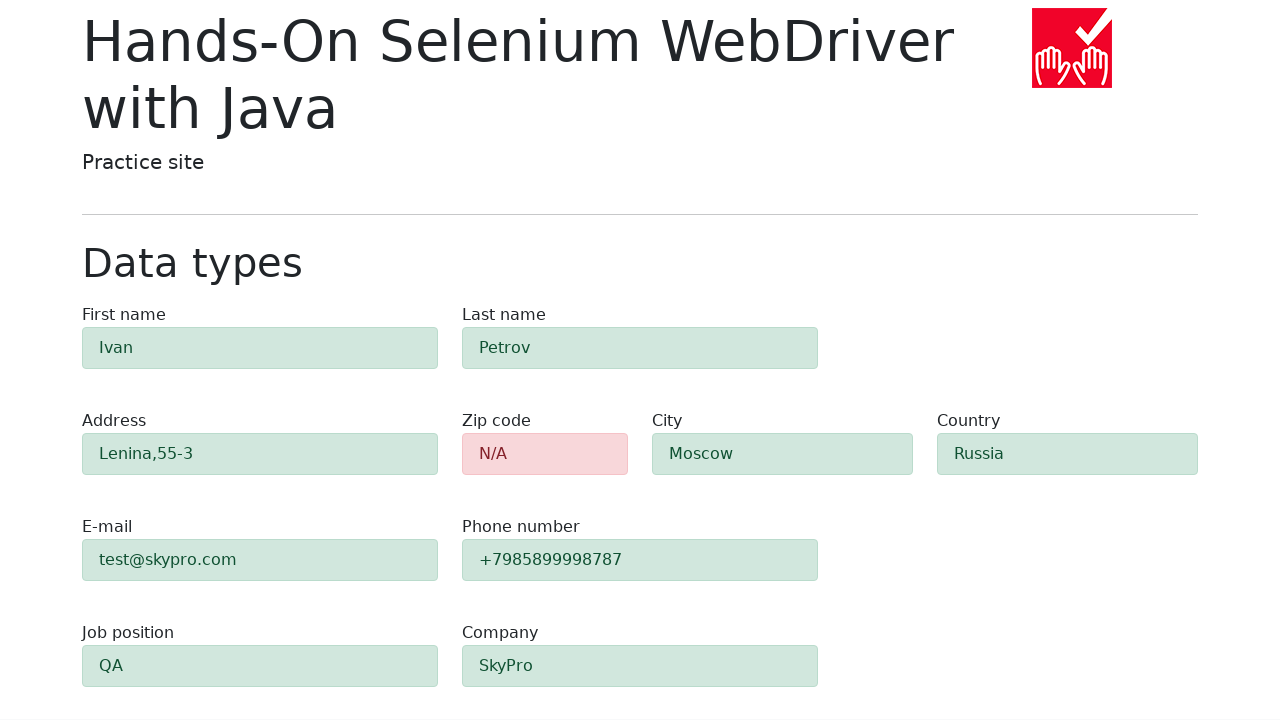

Verified #job-position field shows success validation (success class present)
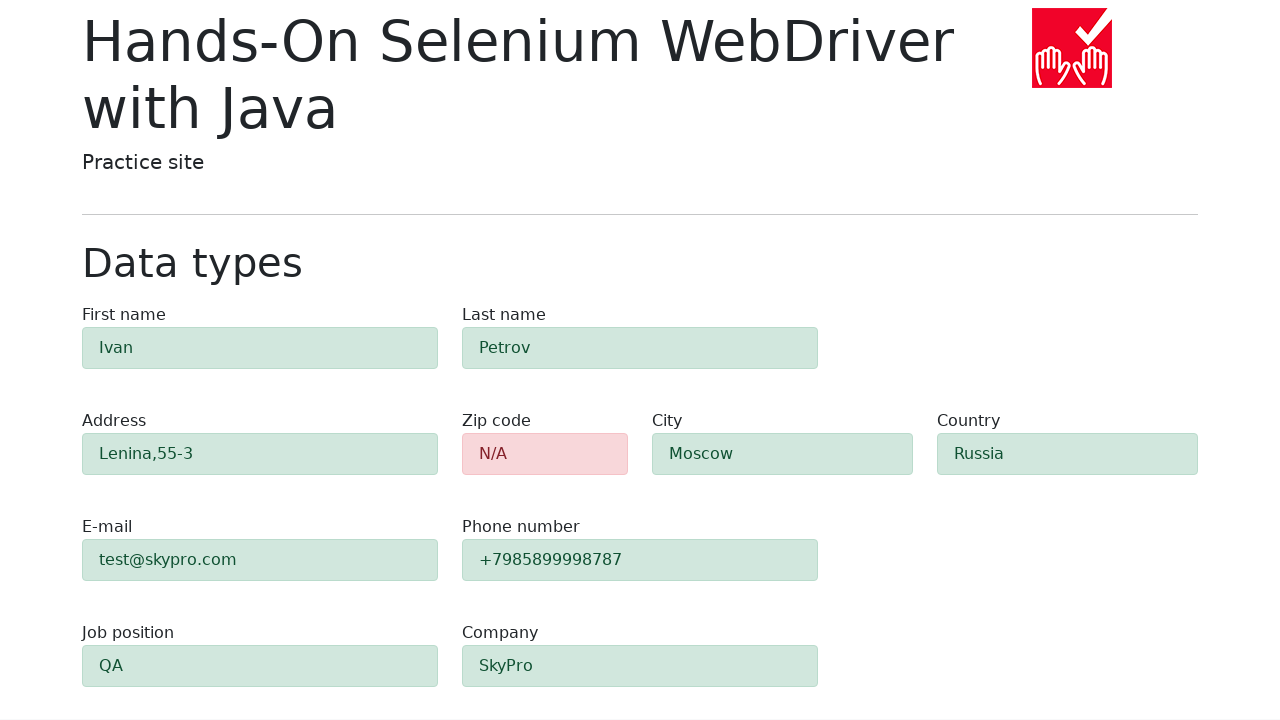

Verified #company field shows success validation (success class present)
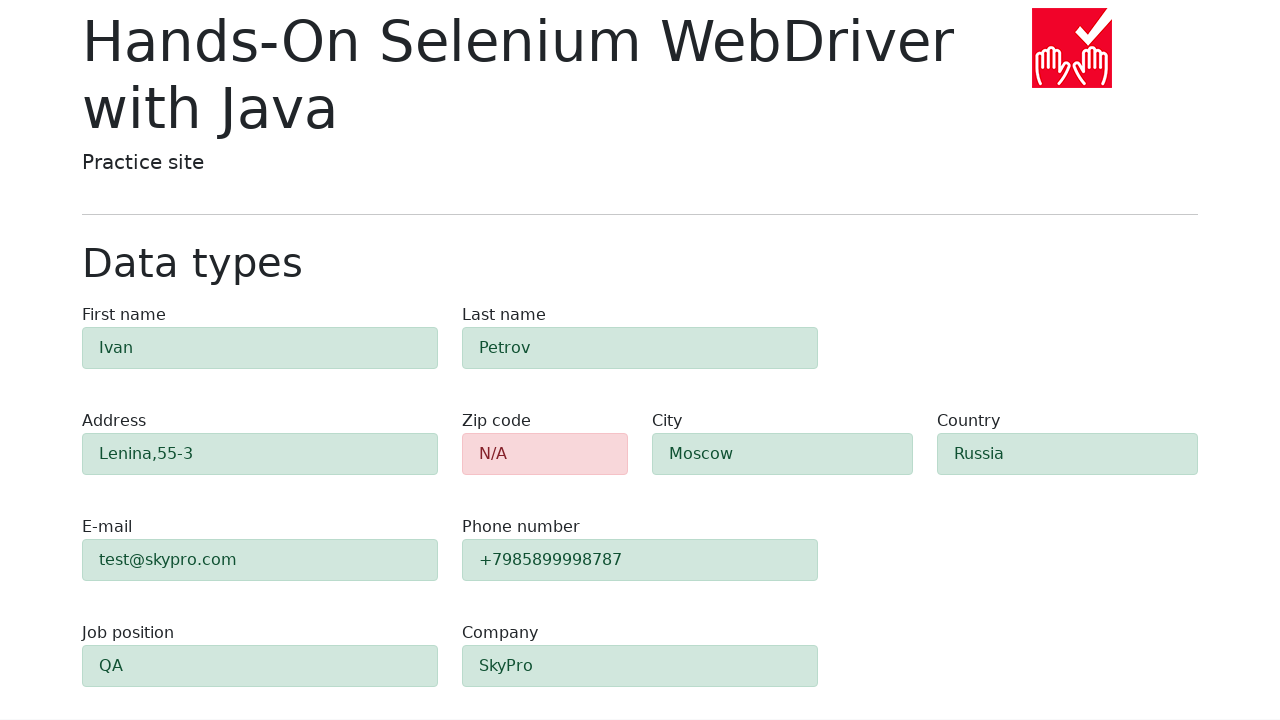

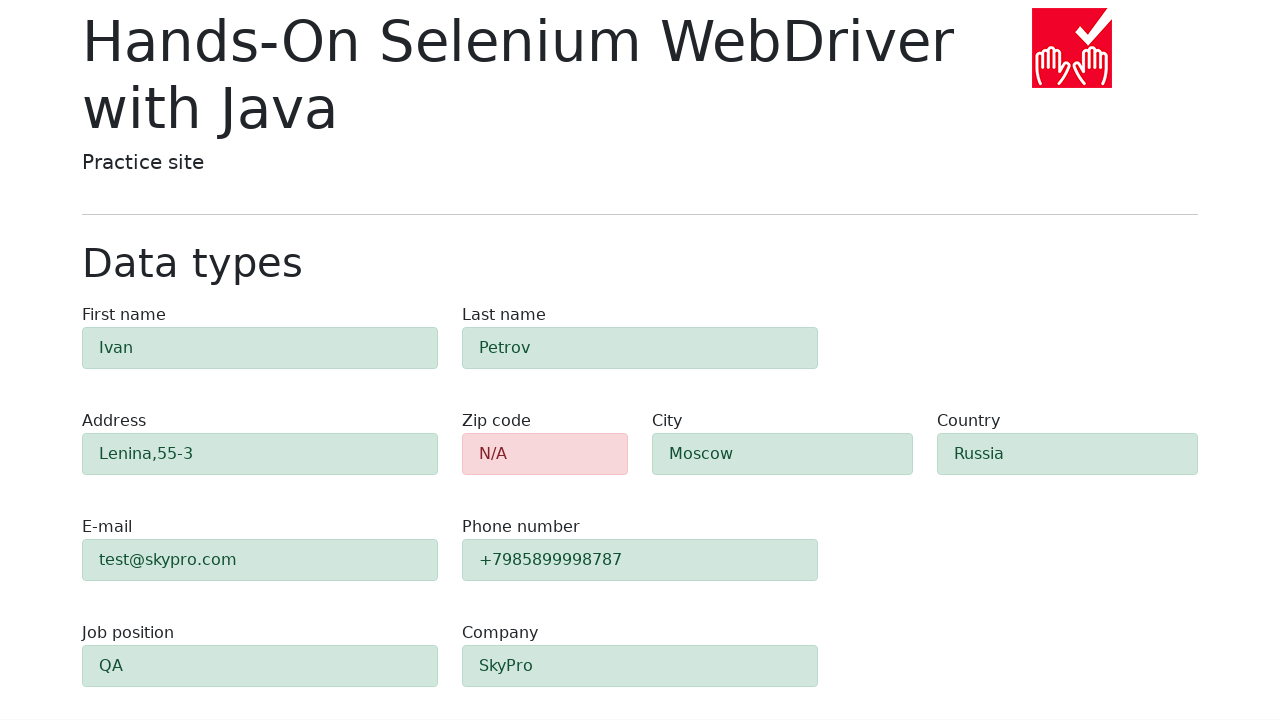